Tests dropdown functionality on a registration form by selecting different options using various methods (visible text, value, and index)

Starting URL: https://demo.automationtesting.in/Register.html

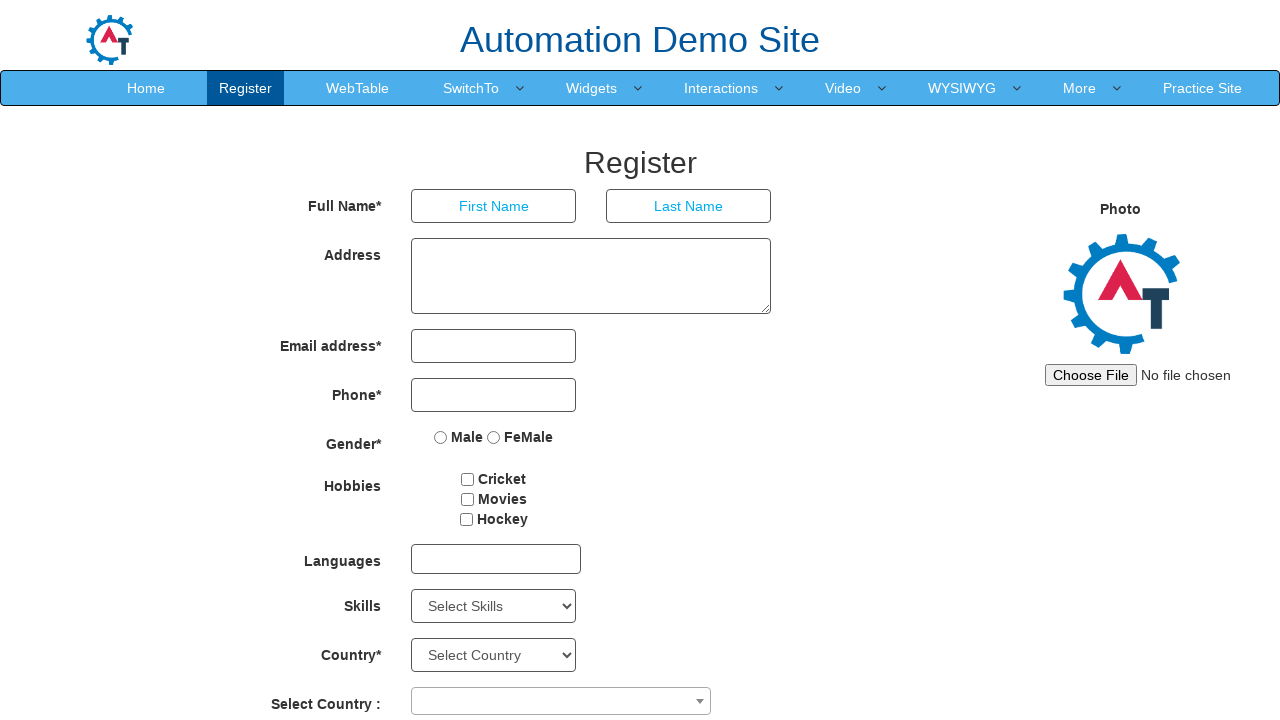

Located the Skills dropdown element
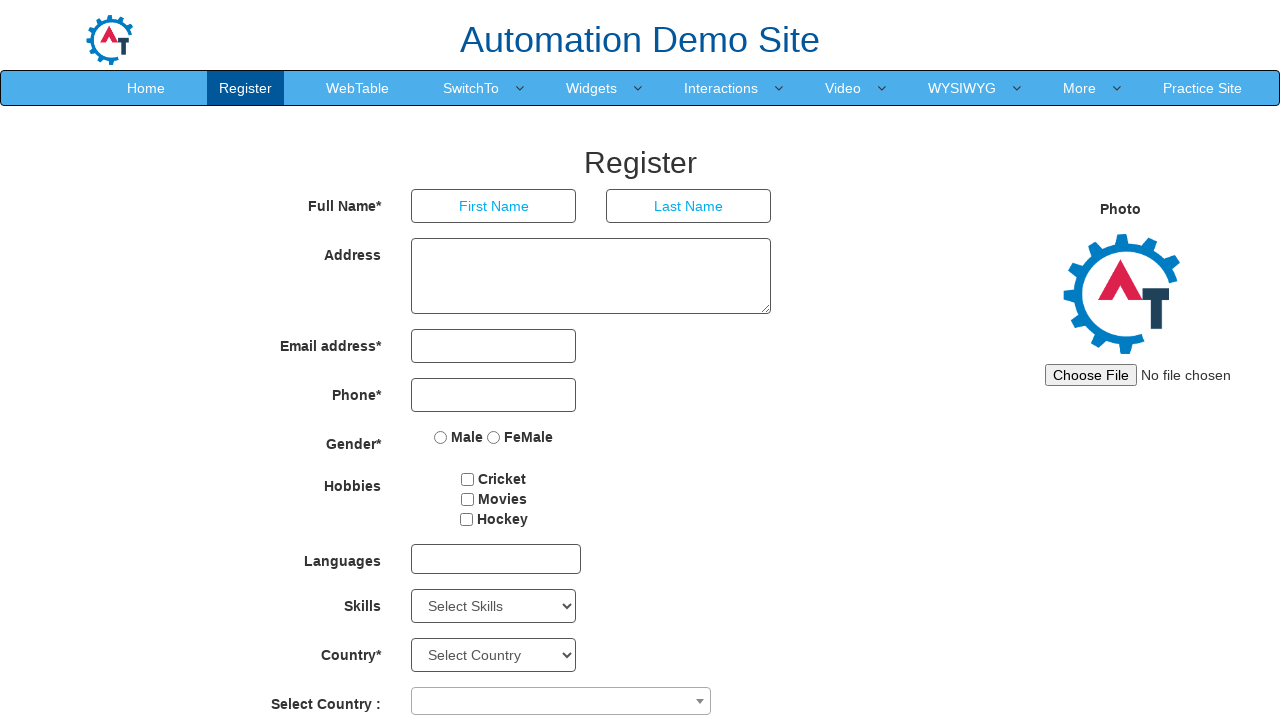

Retrieved default selected value: Select Skills
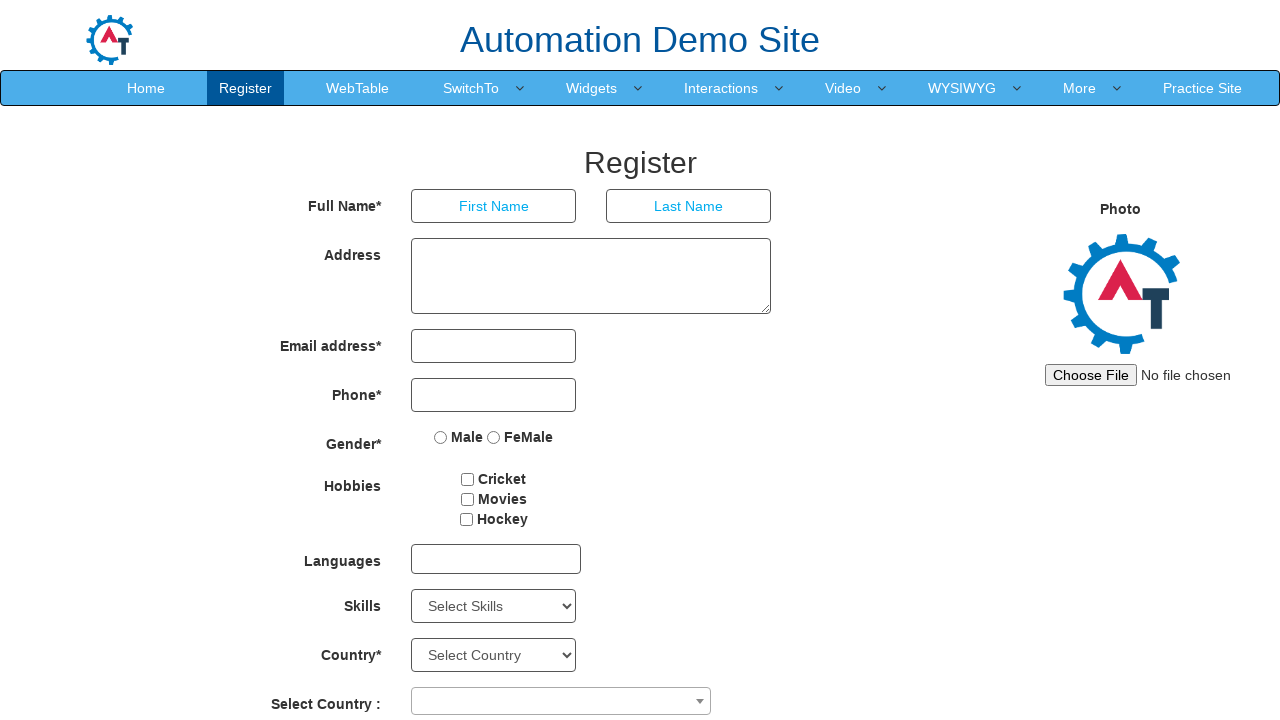

Selected 'Adobe Photoshop' from Skills dropdown using visible text on #Skills
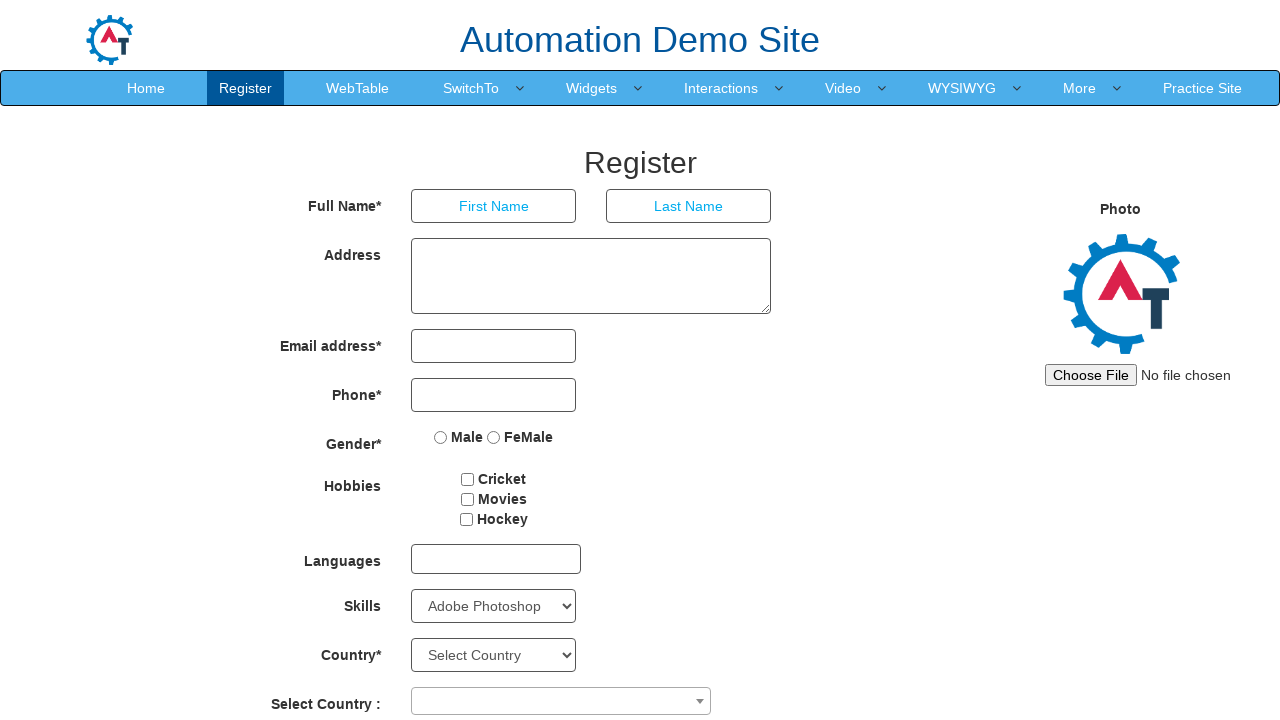

Verified selected value after text selection: Adobe Photoshop
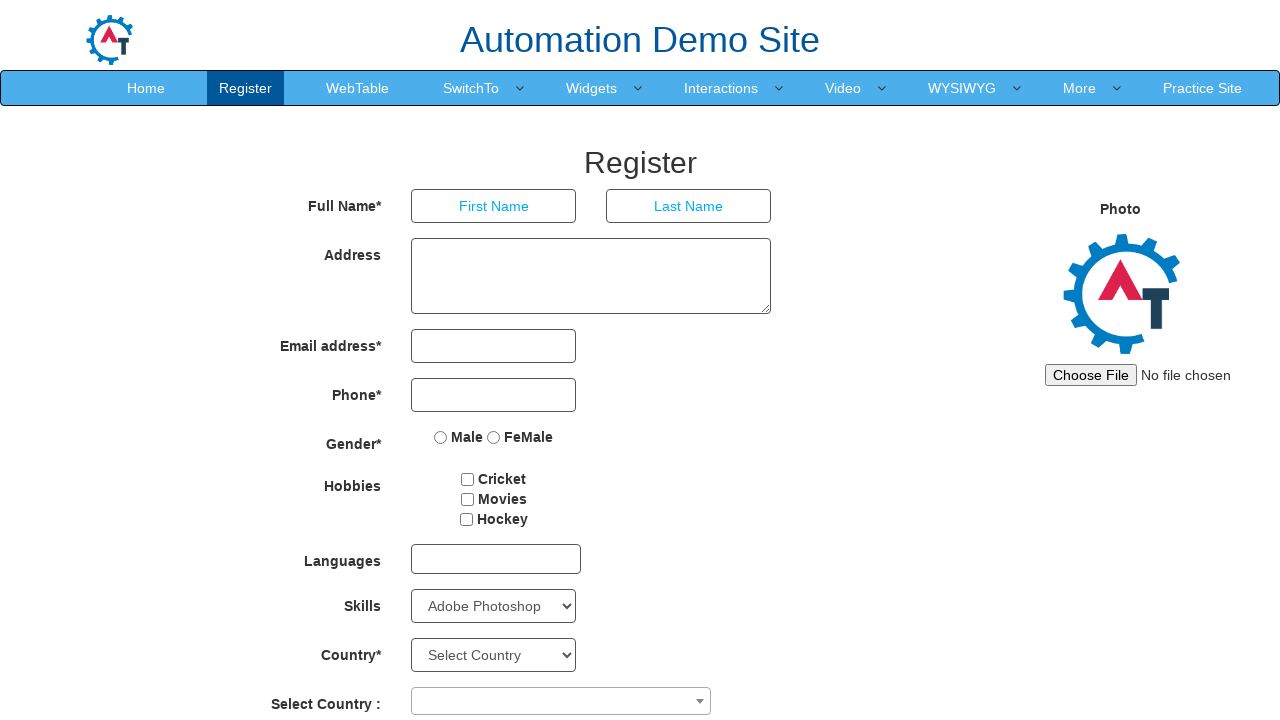

Selected 'Backup Management' from Skills dropdown using value attribute on #Skills
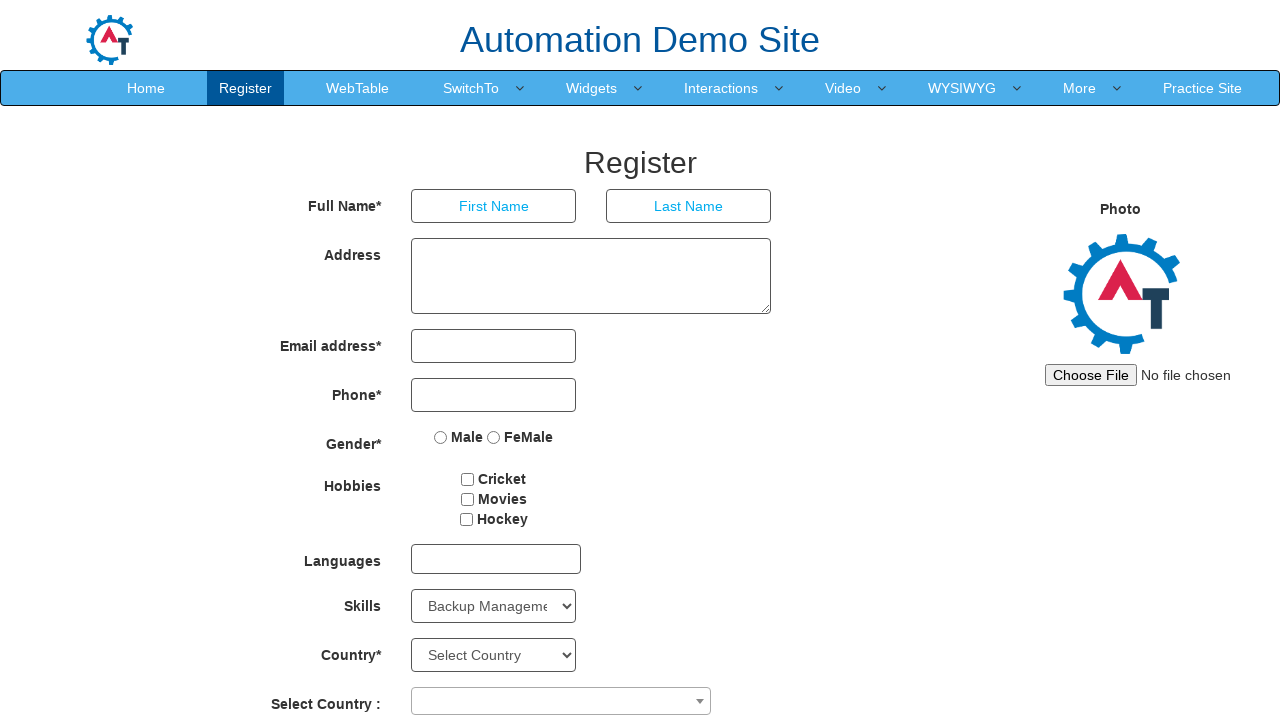

Verified selected value after value selection: Backup Management
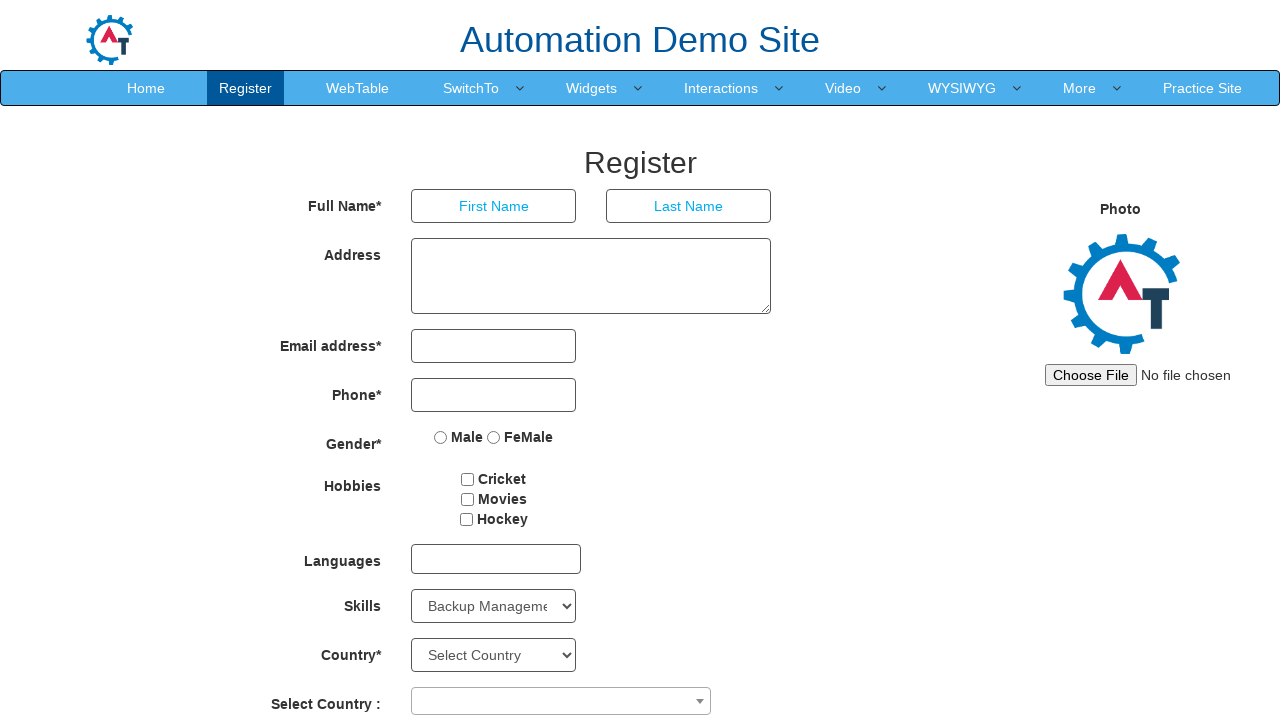

Selected option at index 4 from Skills dropdown on #Skills
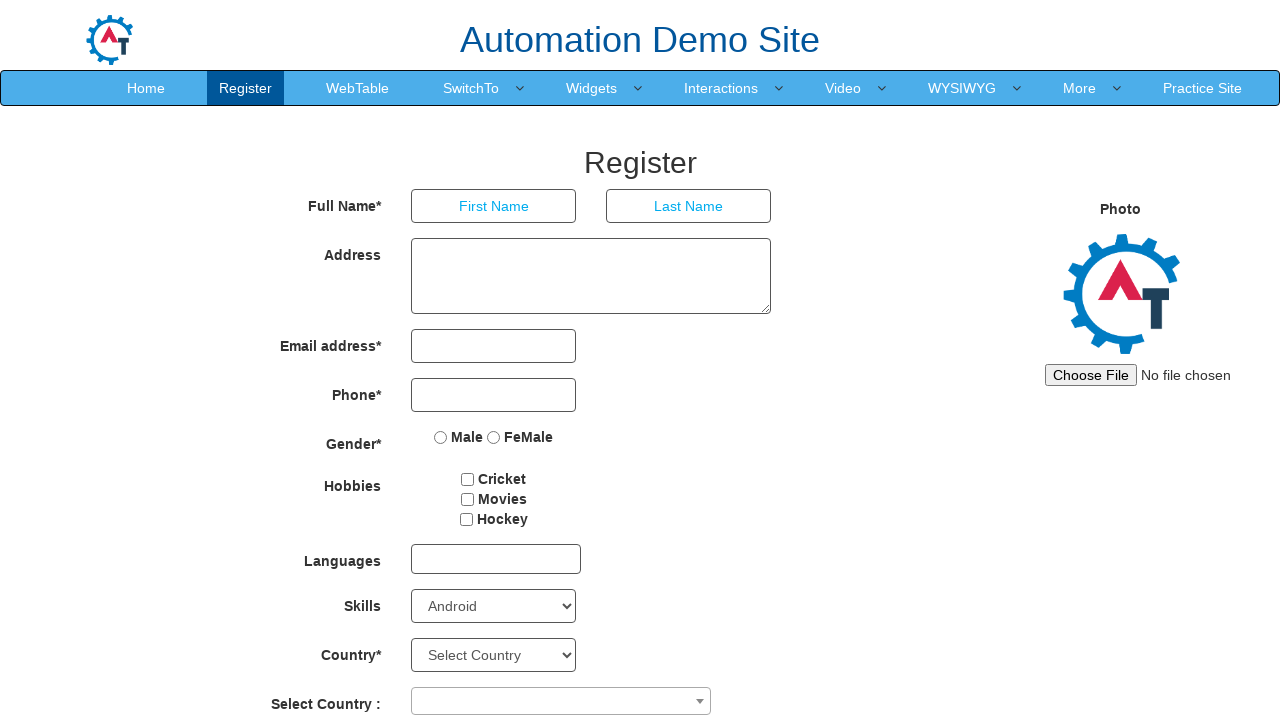

Verified selected value after index selection: Android
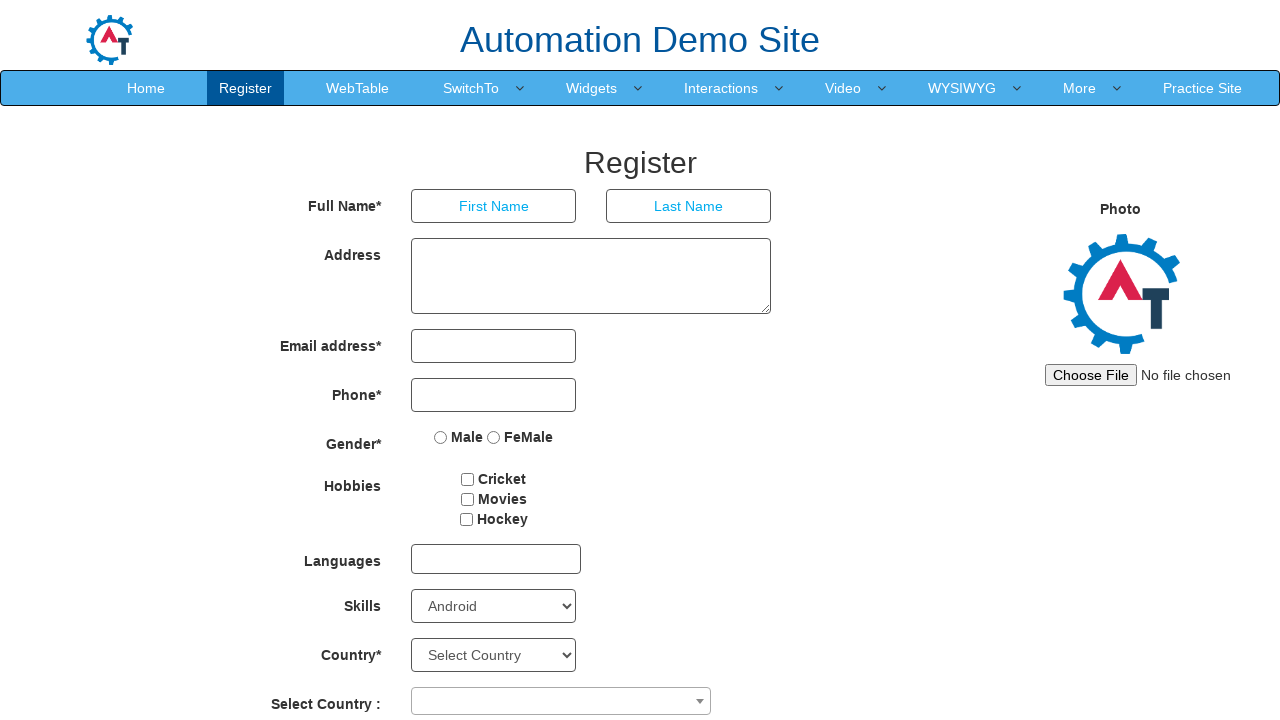

Retrieved total number of dropdown options: 78
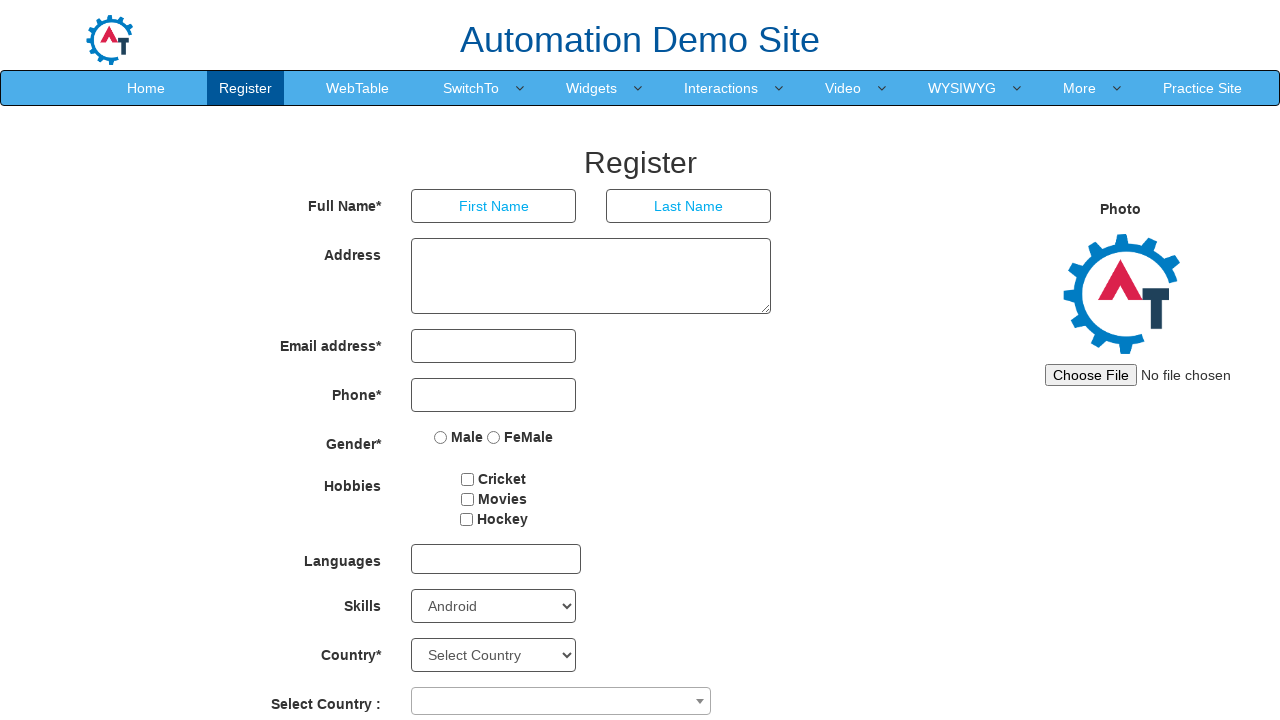

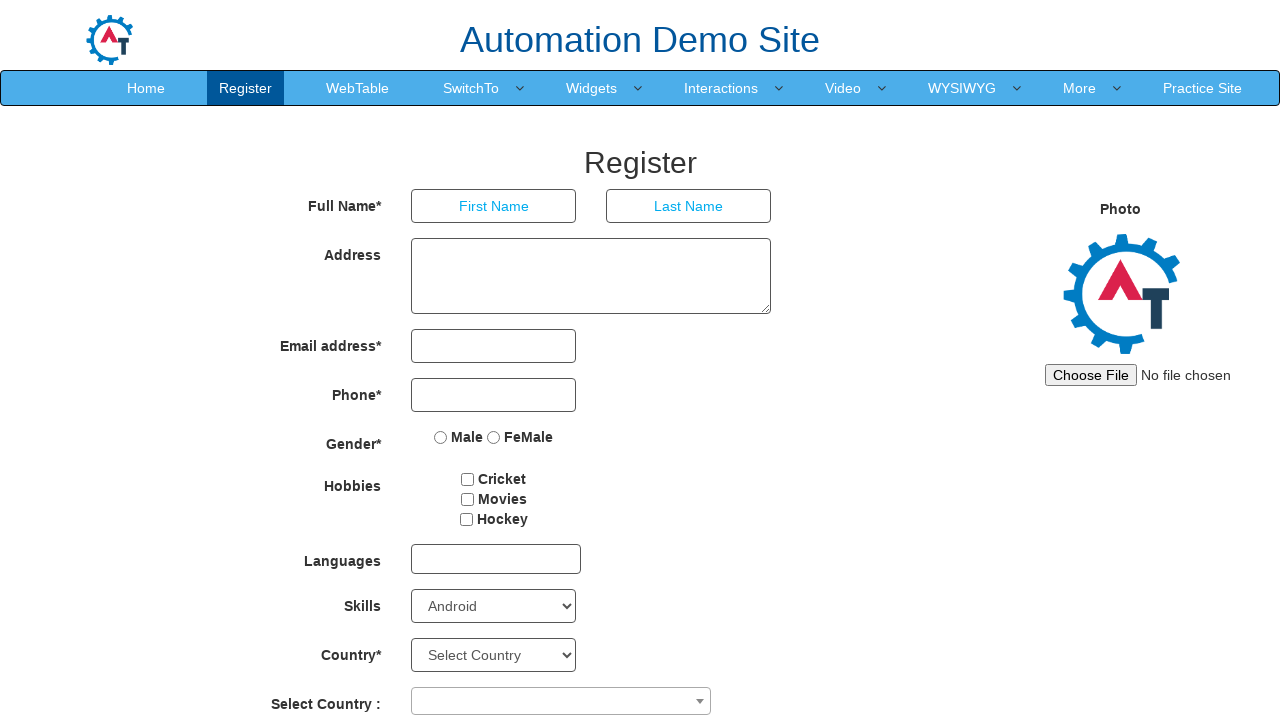